Tests form validation by filling all form fields except zip-code and verifying that empty zip-code shows error while other fields show success

Starting URL: https://bonigarcia.dev/selenium-webdriver-java/data-types.html

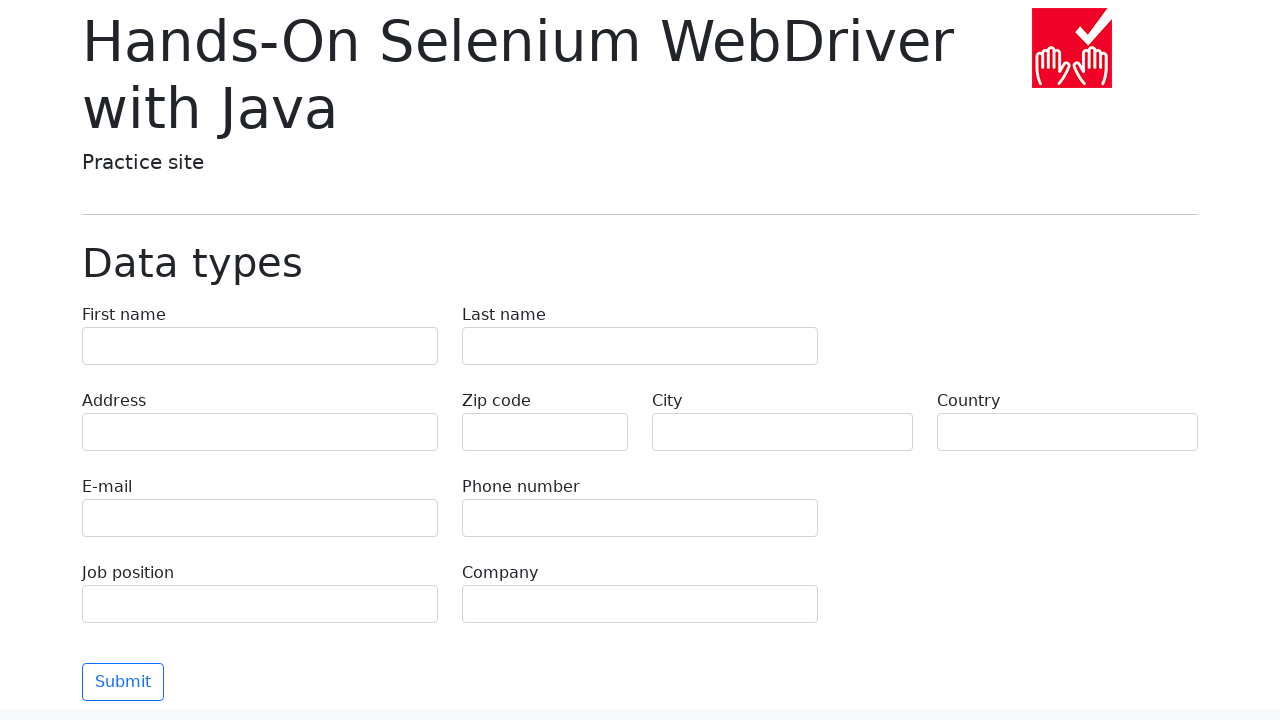

Filled first name field with 'Иван' on [name='first-name']
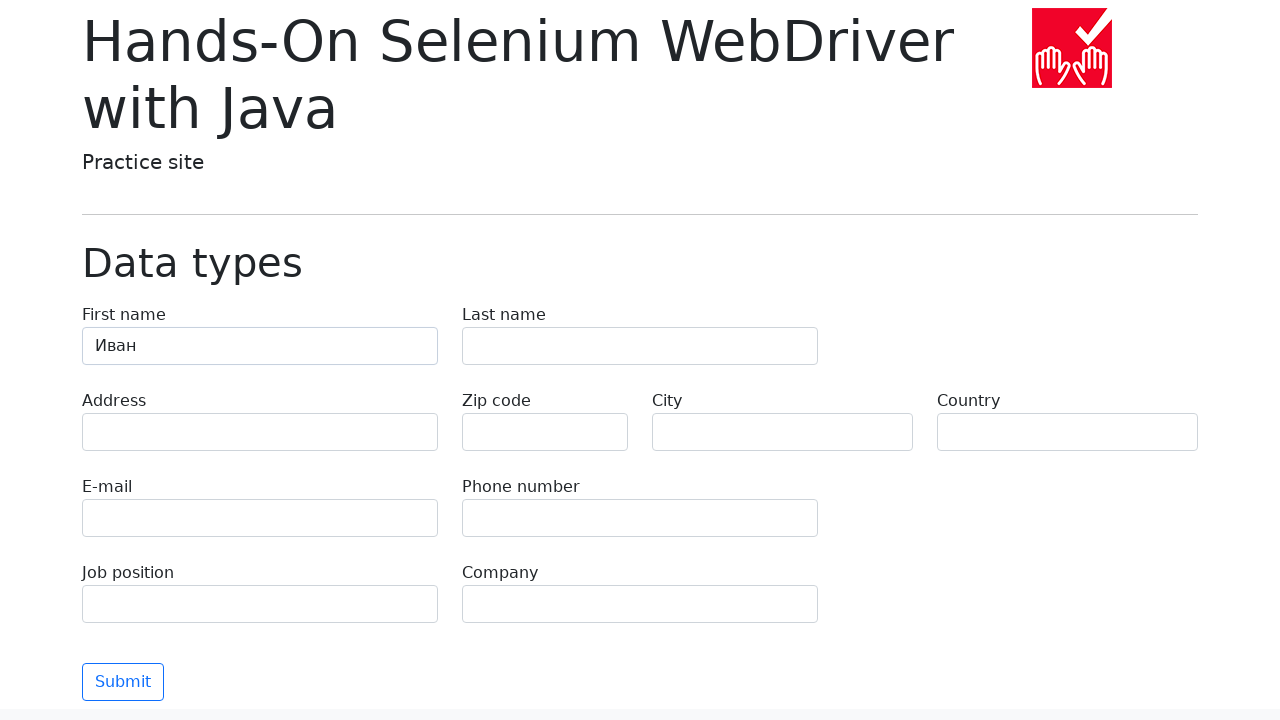

Filled last name field with 'Петров' on [name='last-name']
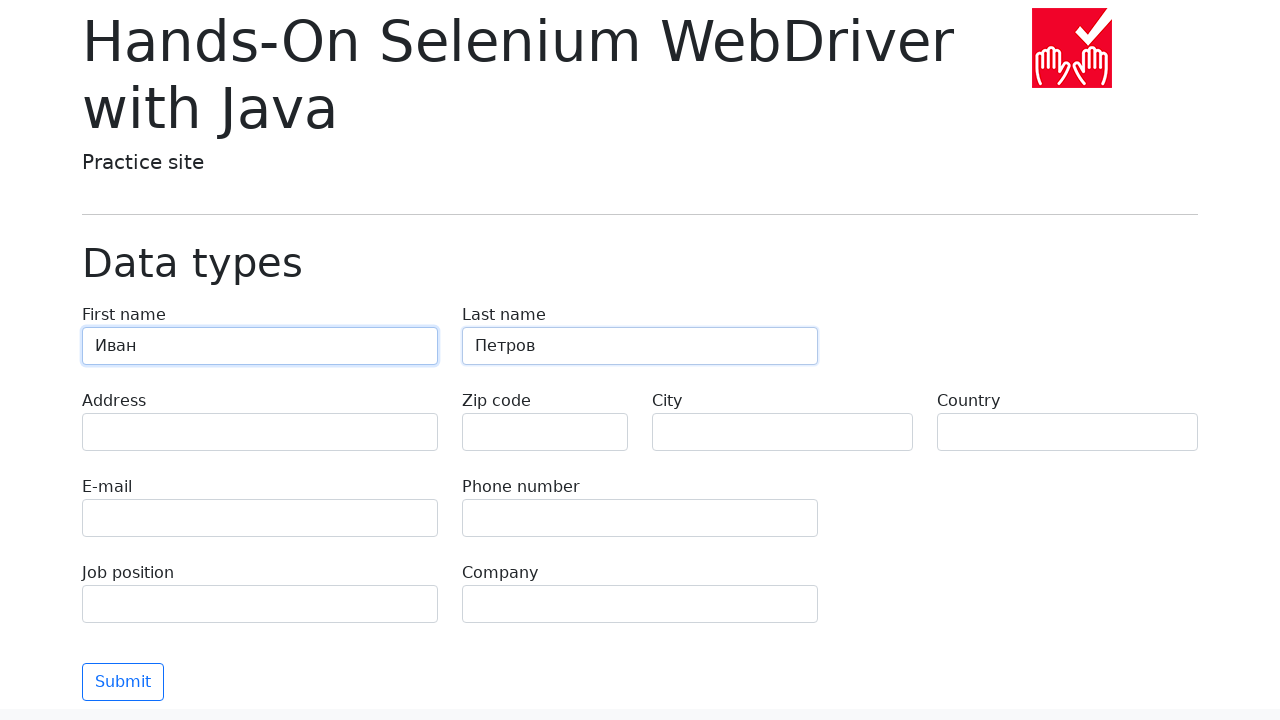

Filled address field with 'Ленина, 55-3' on [name='address']
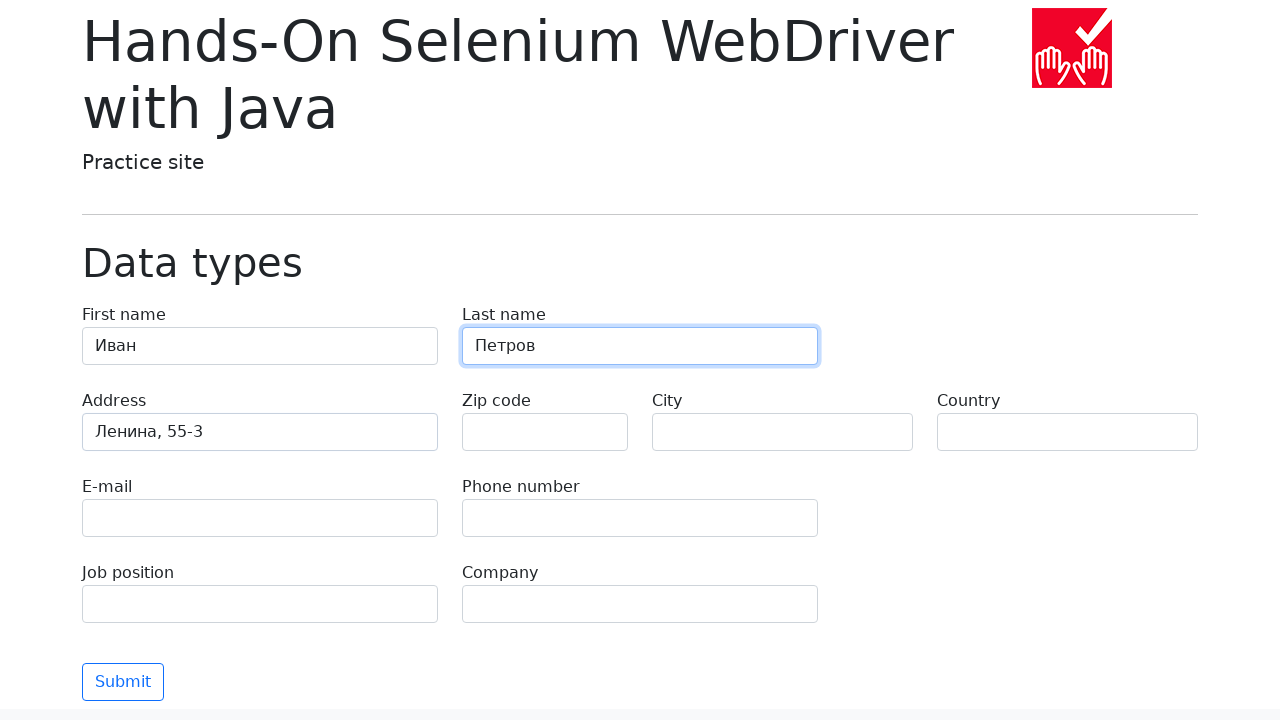

Filled email field with 'test@skypro.com' on [name='e-mail']
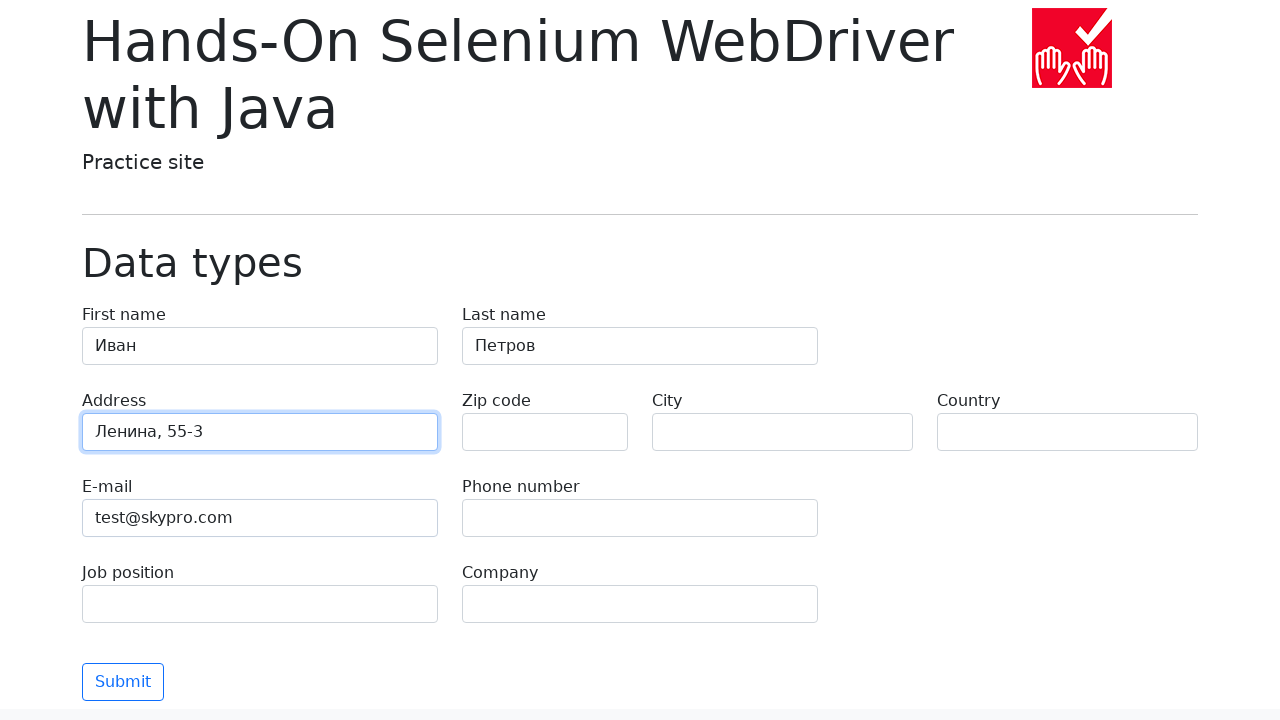

Filled phone field with '+7985899998787' on [name='phone']
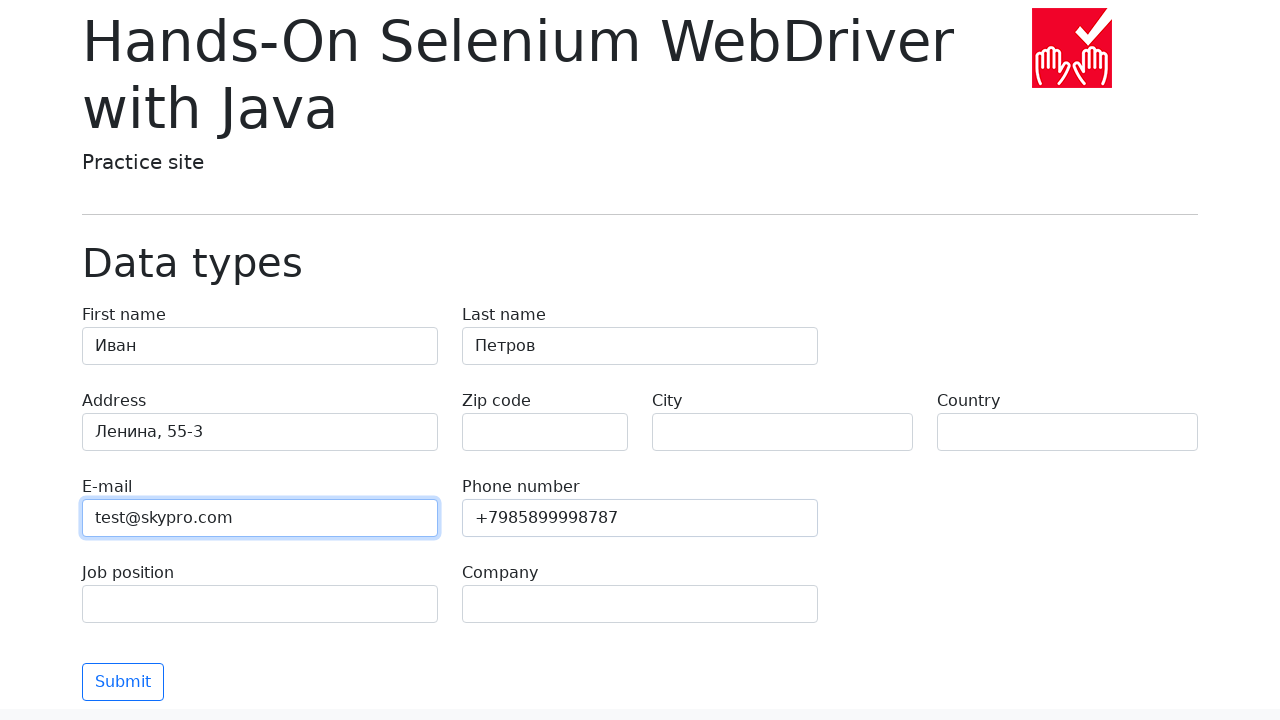

Left zip-code field empty on [name='zip-code']
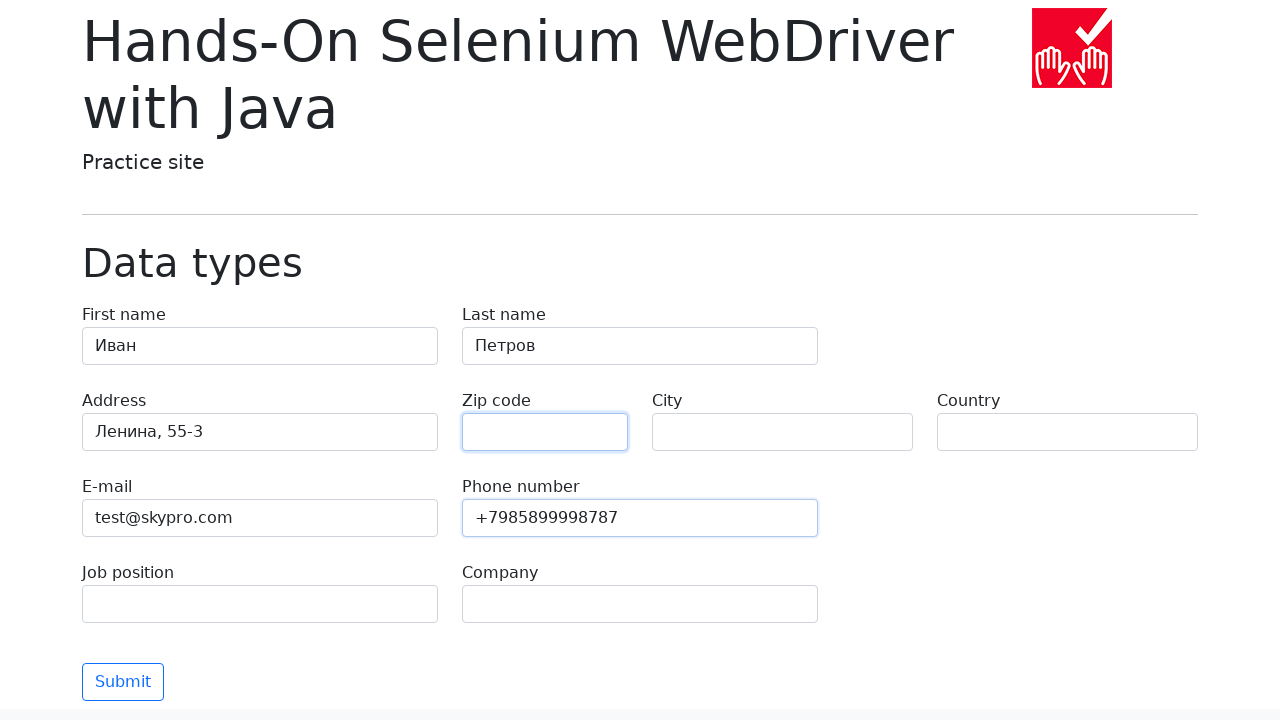

Filled city field with 'Москва' on [name='city']
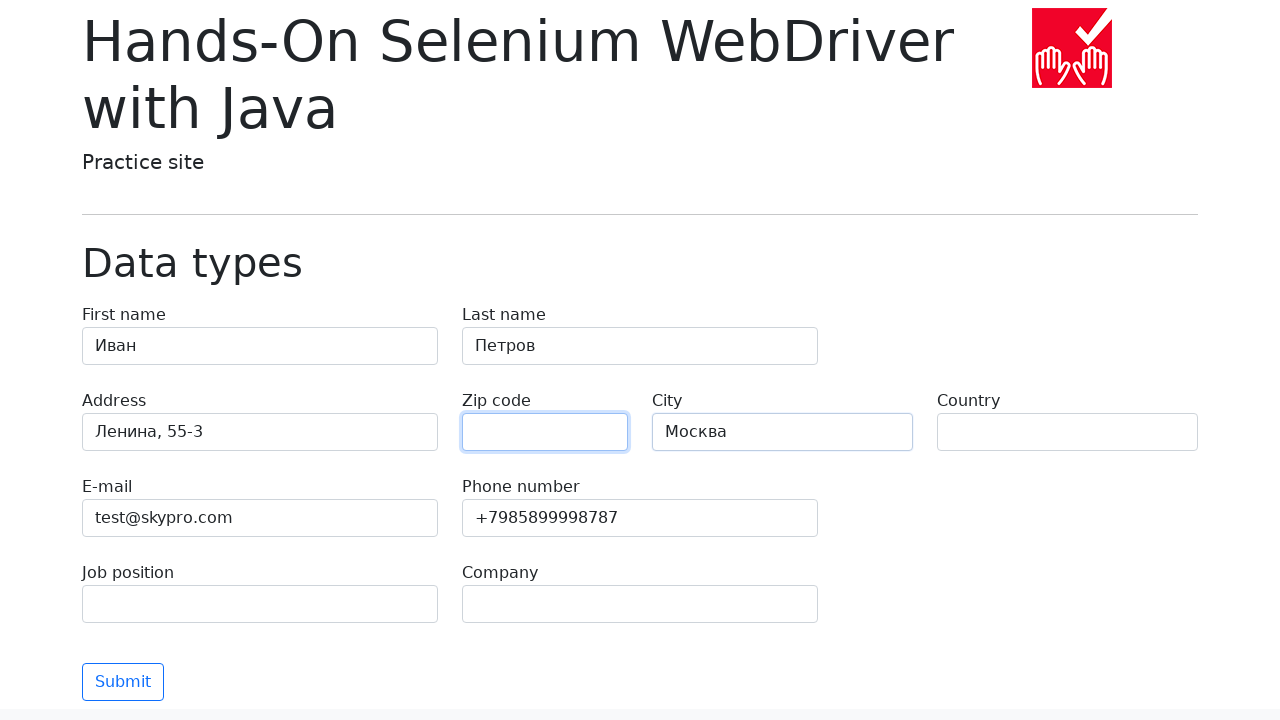

Filled country field with 'Россия' on [name='country']
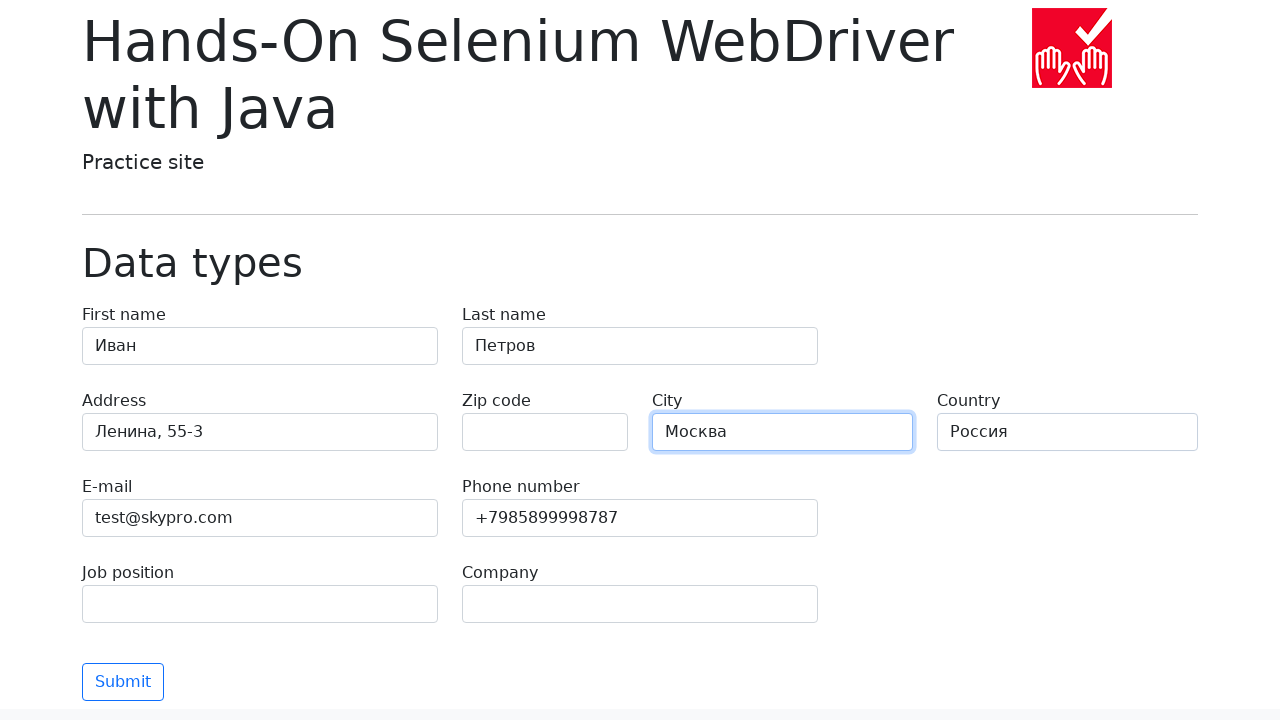

Filled job position field with 'QA' on [name='job-position']
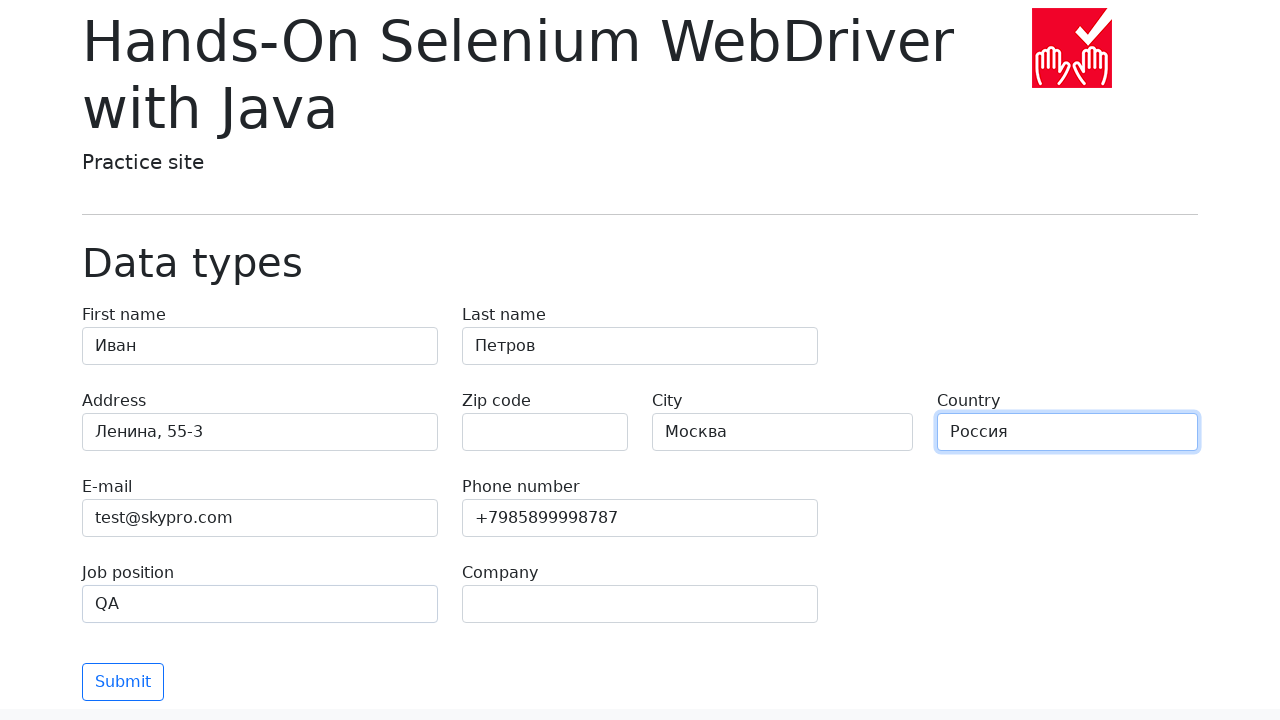

Filled company field with 'SkyPro' on [name='company']
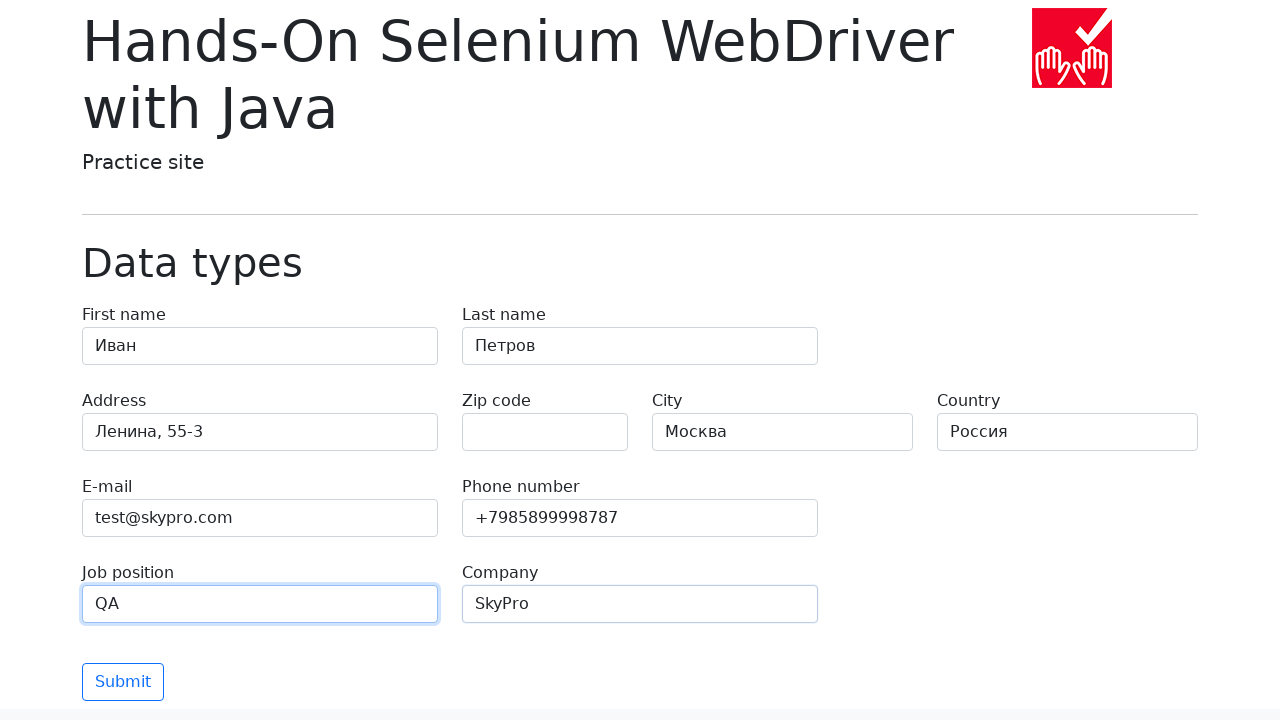

Clicked form submit button at (123, 682) on button[type="submit"]
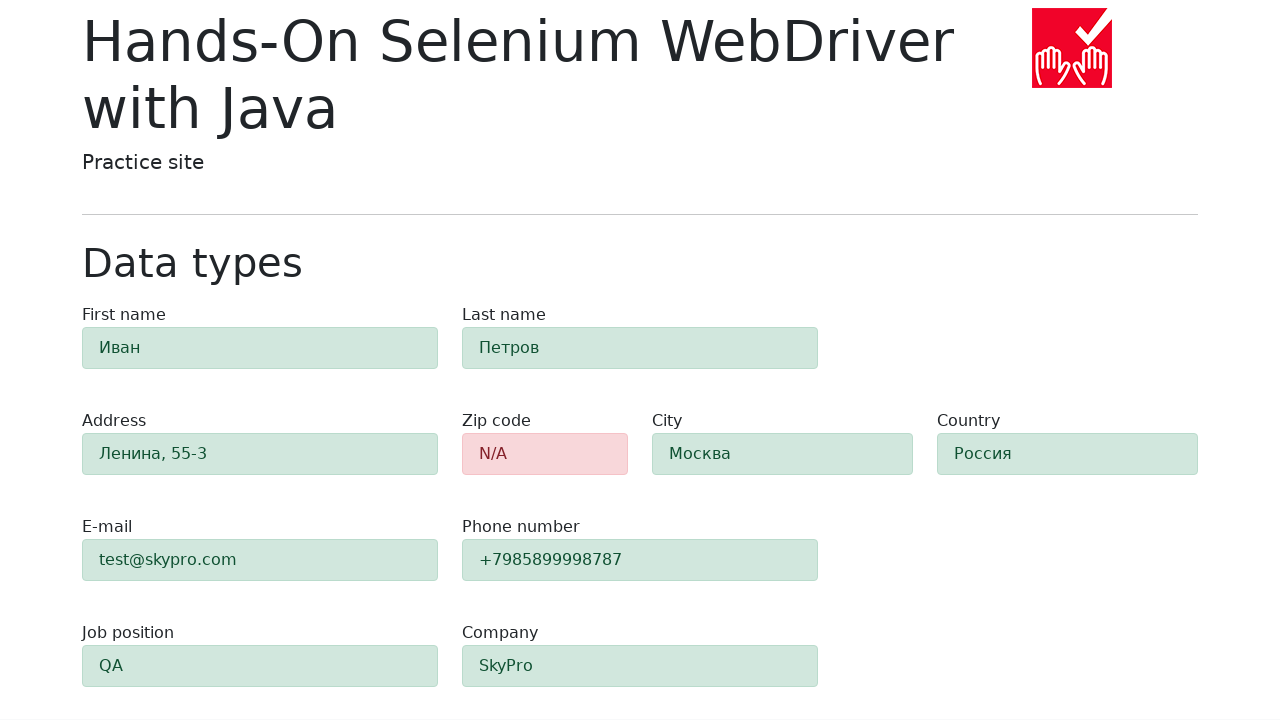

Verified zip-code field shows error validation (alert-danger)
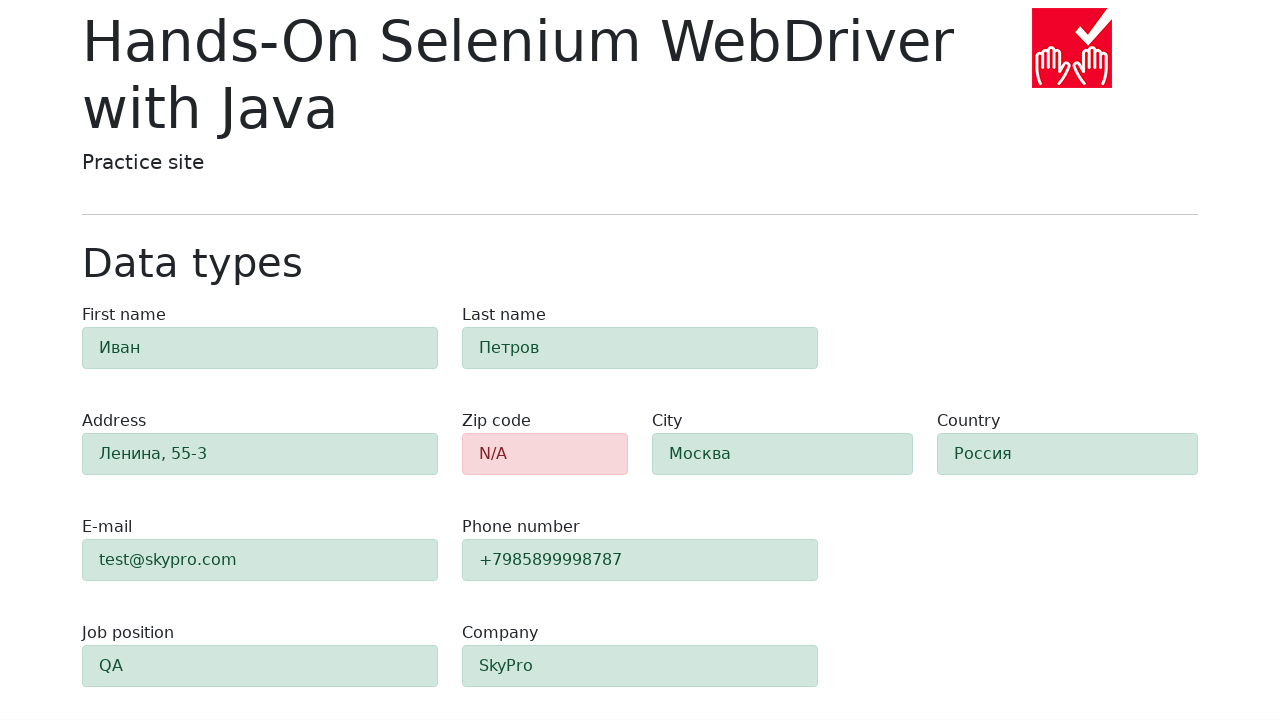

Verified #first-name field shows success validation (alert-success)
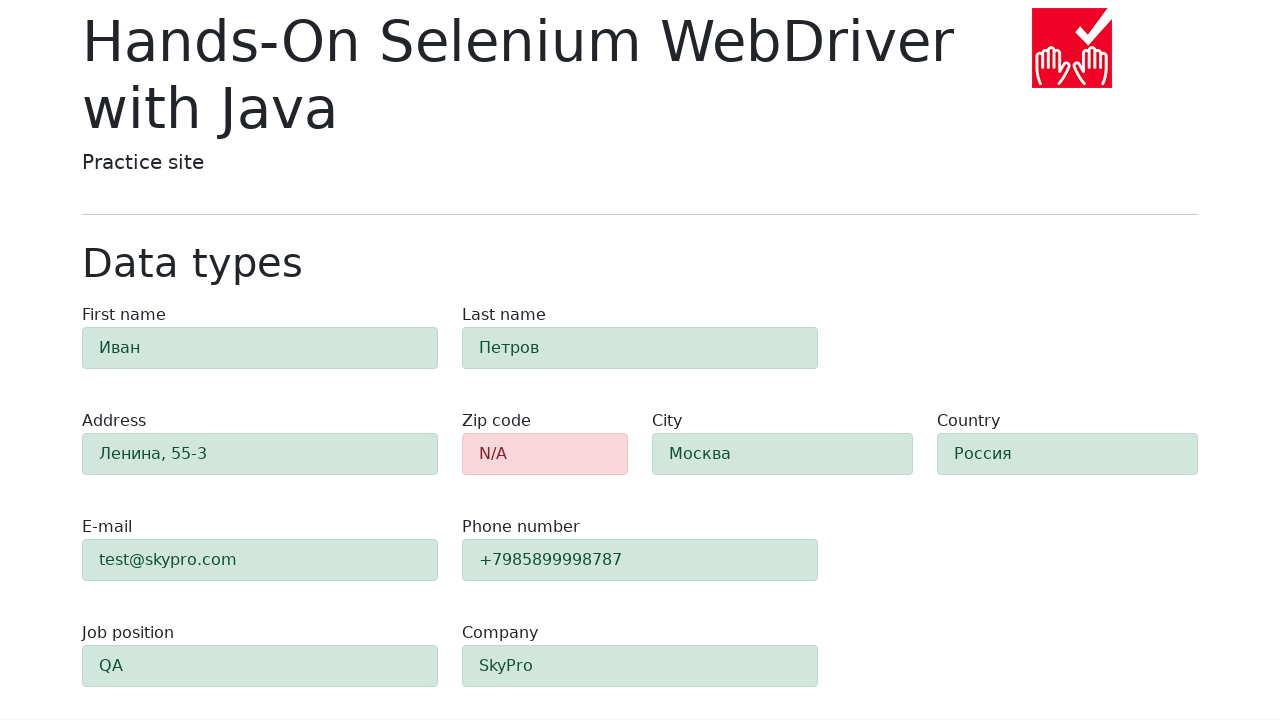

Verified #last-name field shows success validation (alert-success)
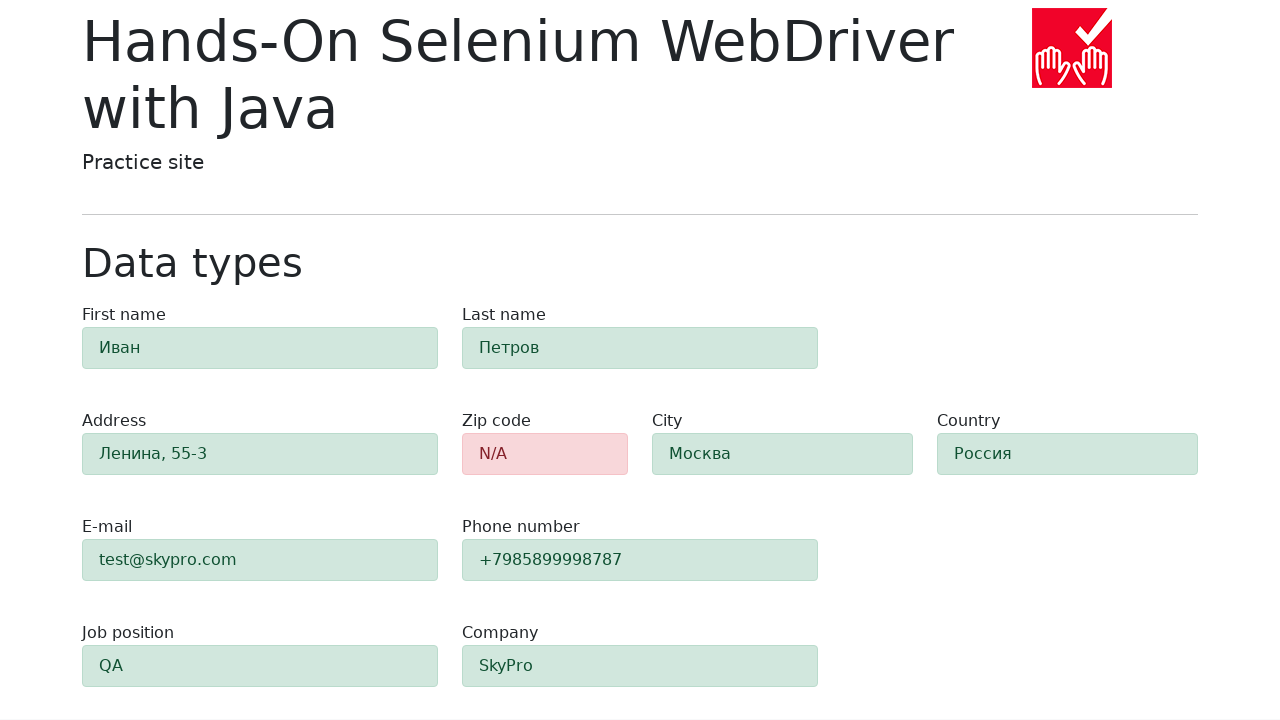

Verified #address field shows success validation (alert-success)
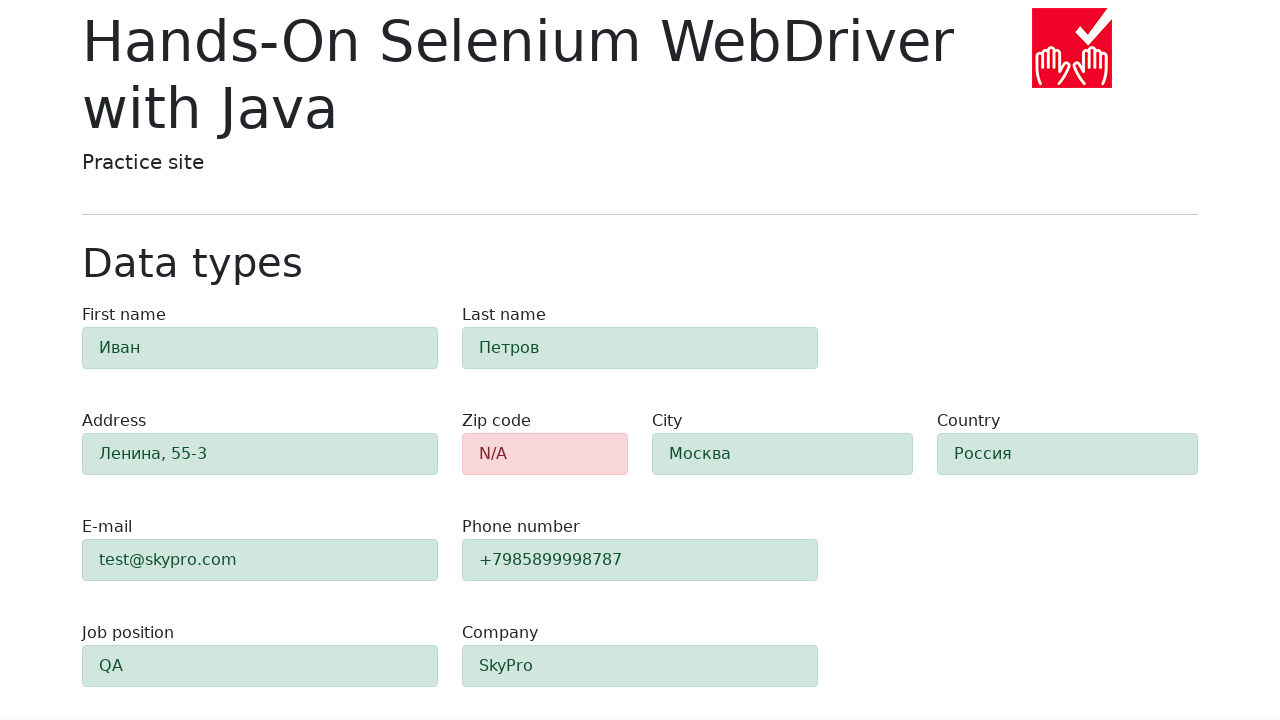

Verified #e-mail field shows success validation (alert-success)
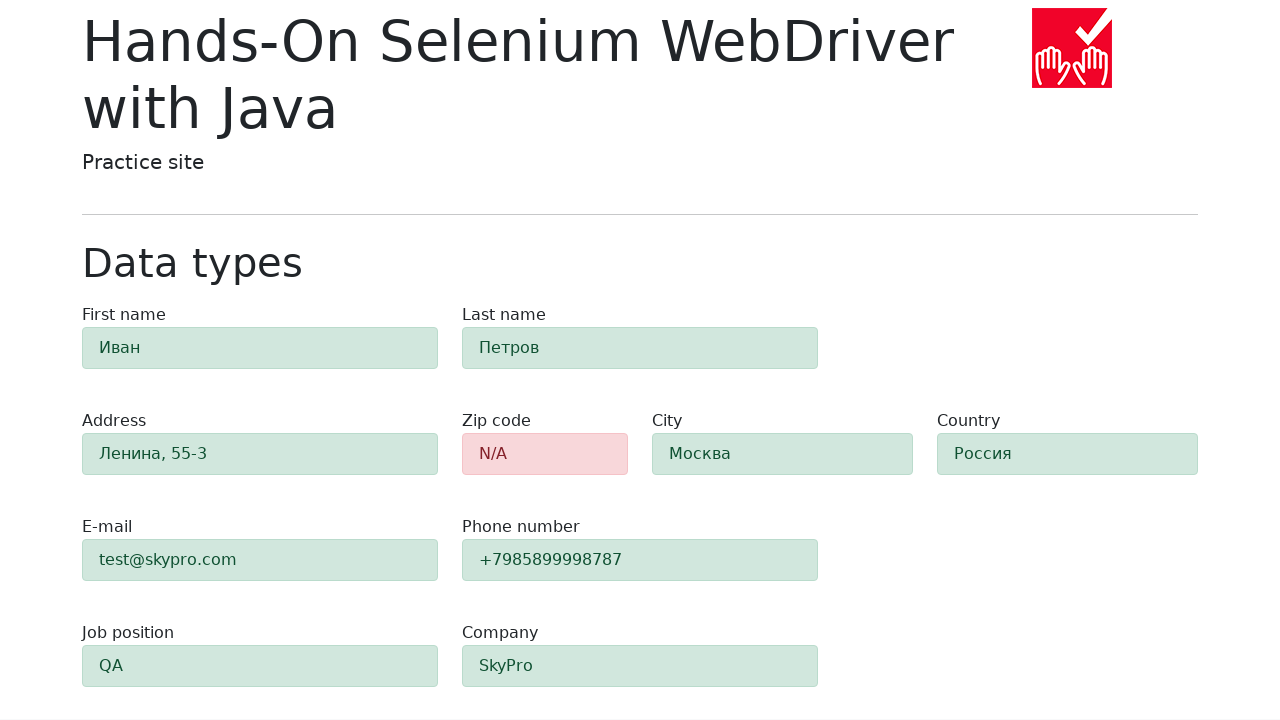

Verified #phone field shows success validation (alert-success)
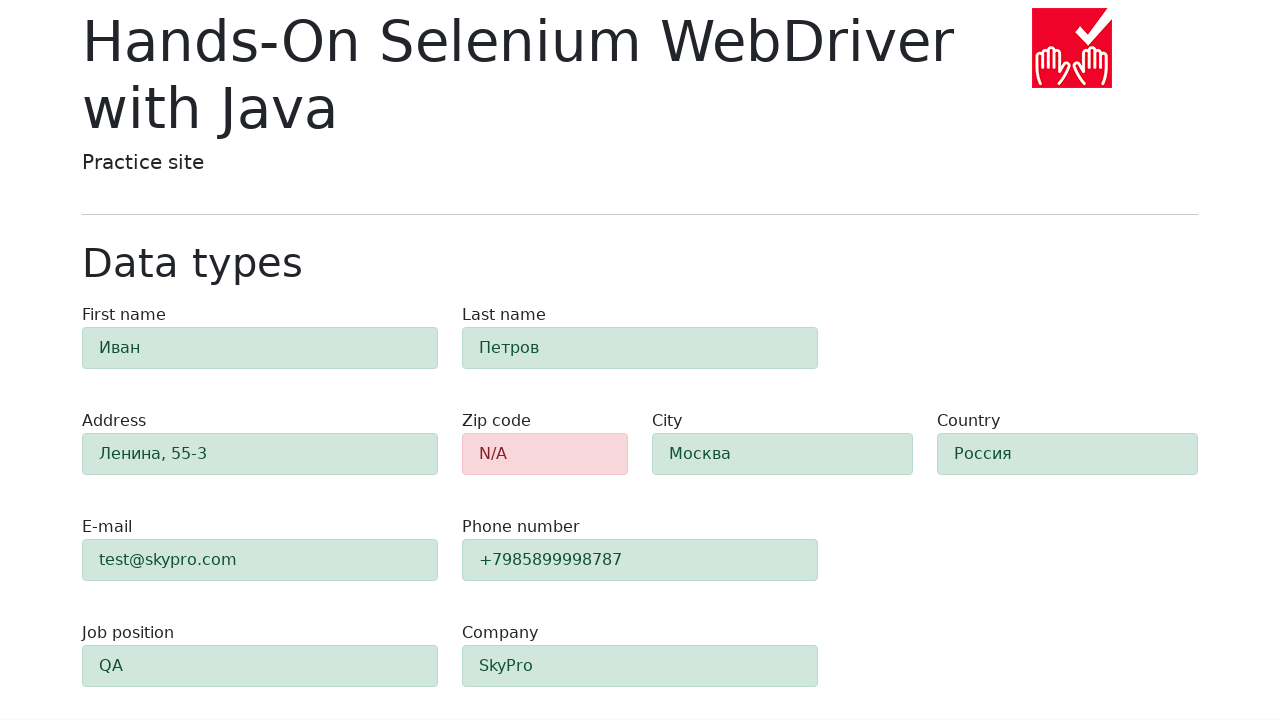

Verified #city field shows success validation (alert-success)
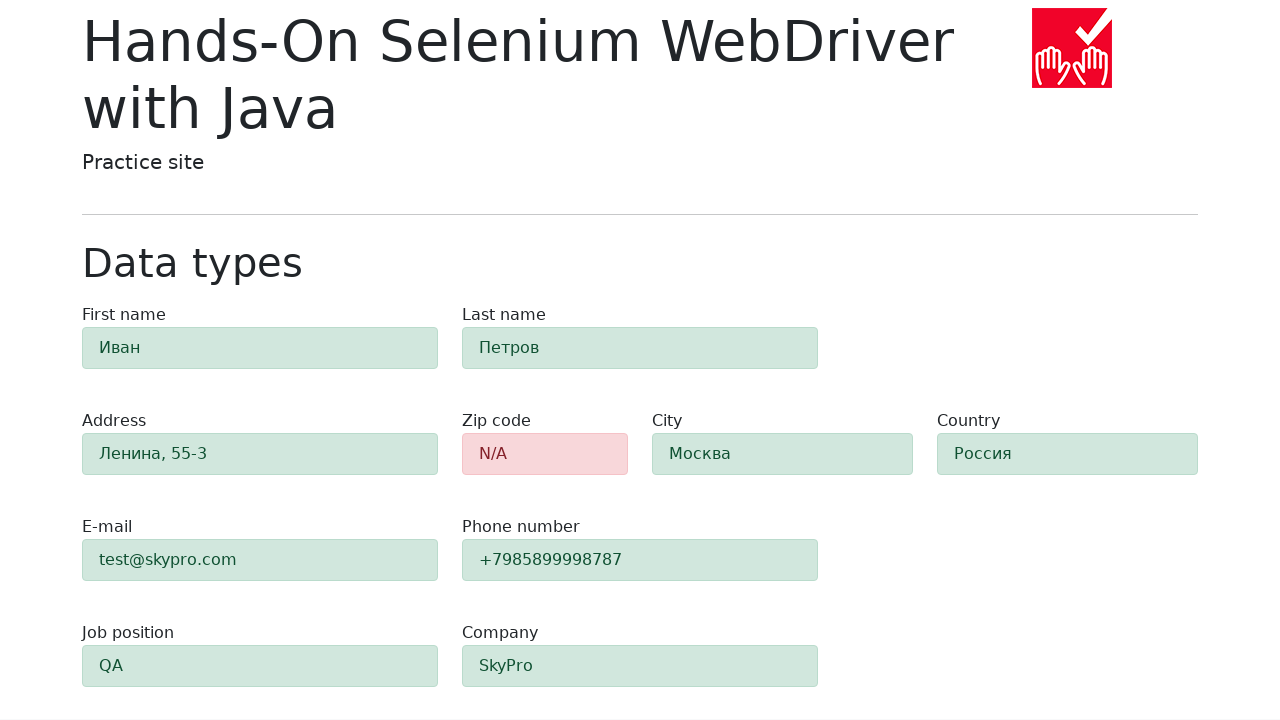

Verified #country field shows success validation (alert-success)
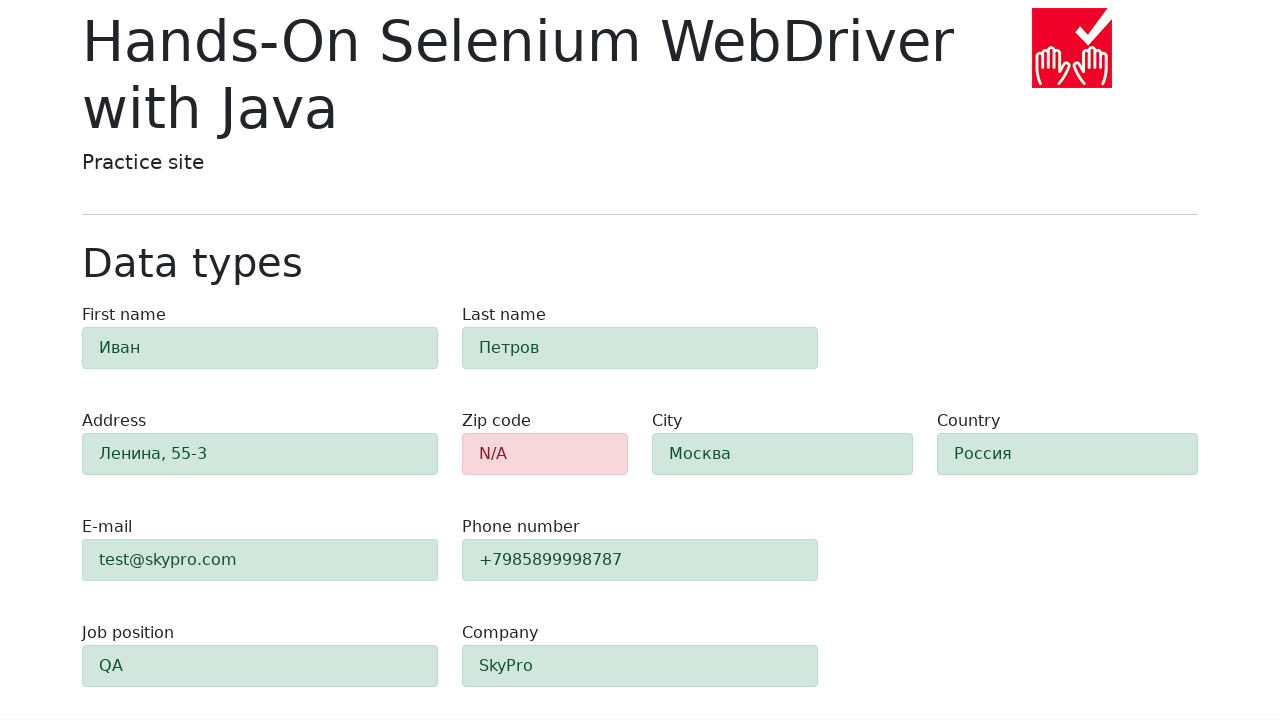

Verified #job-position field shows success validation (alert-success)
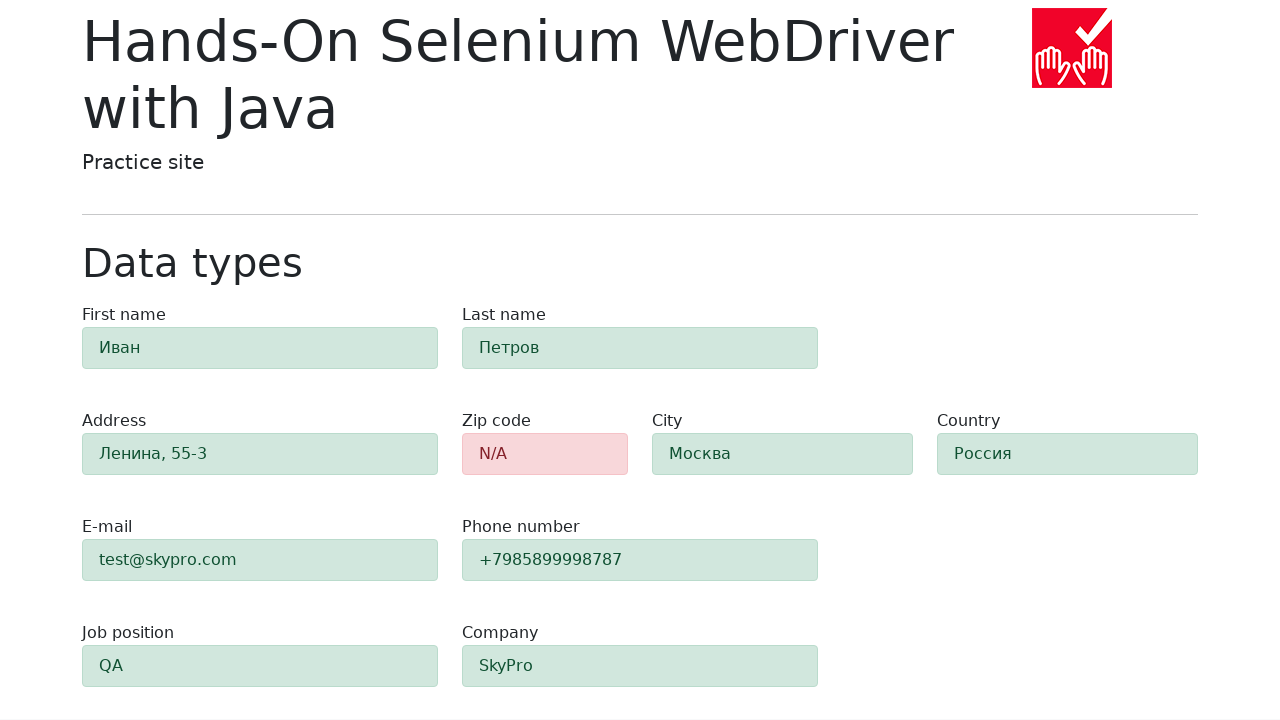

Verified #company field shows success validation (alert-success)
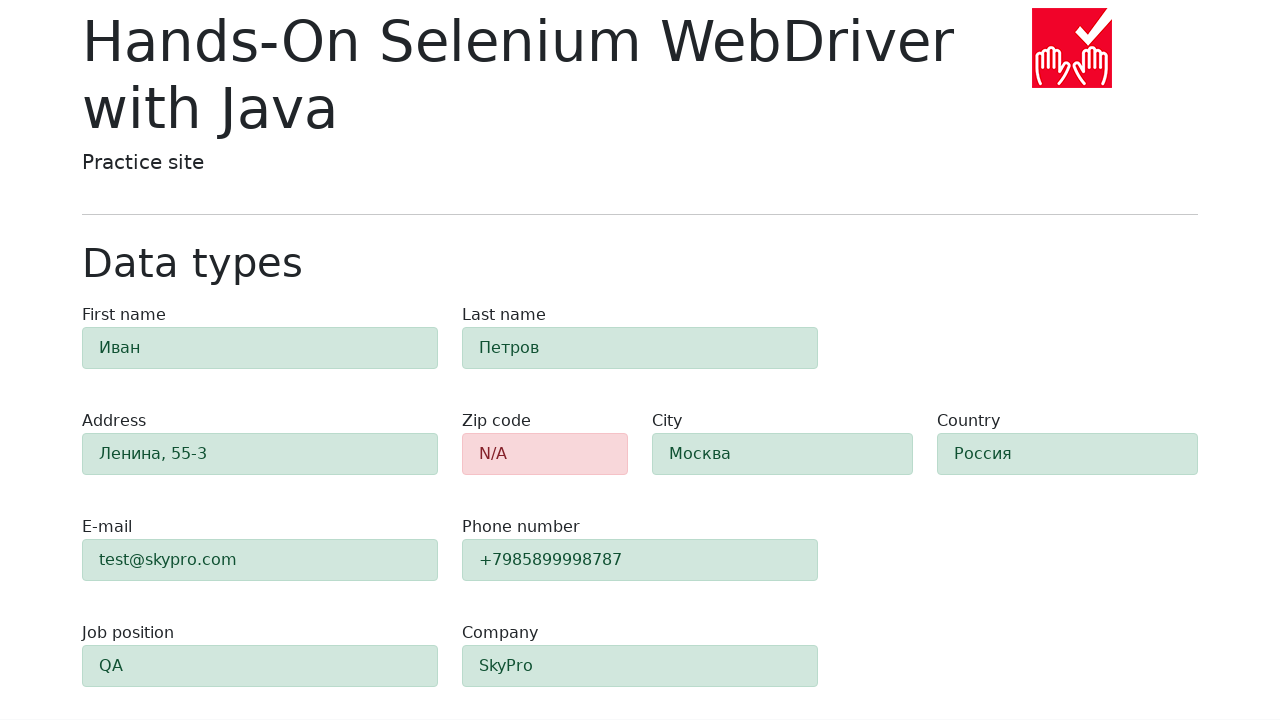

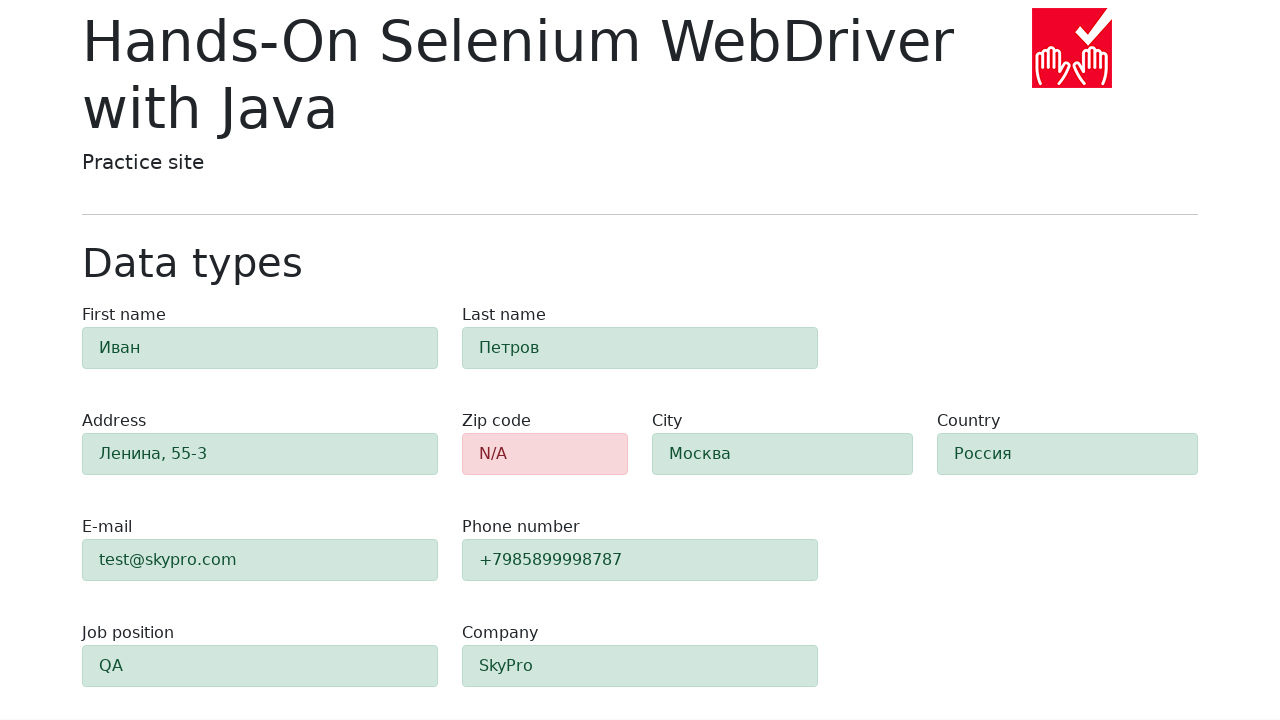